Tests a wait/verify flow by clicking a verify button and checking for a success message

Starting URL: http://suninjuly.github.io/wait2.html

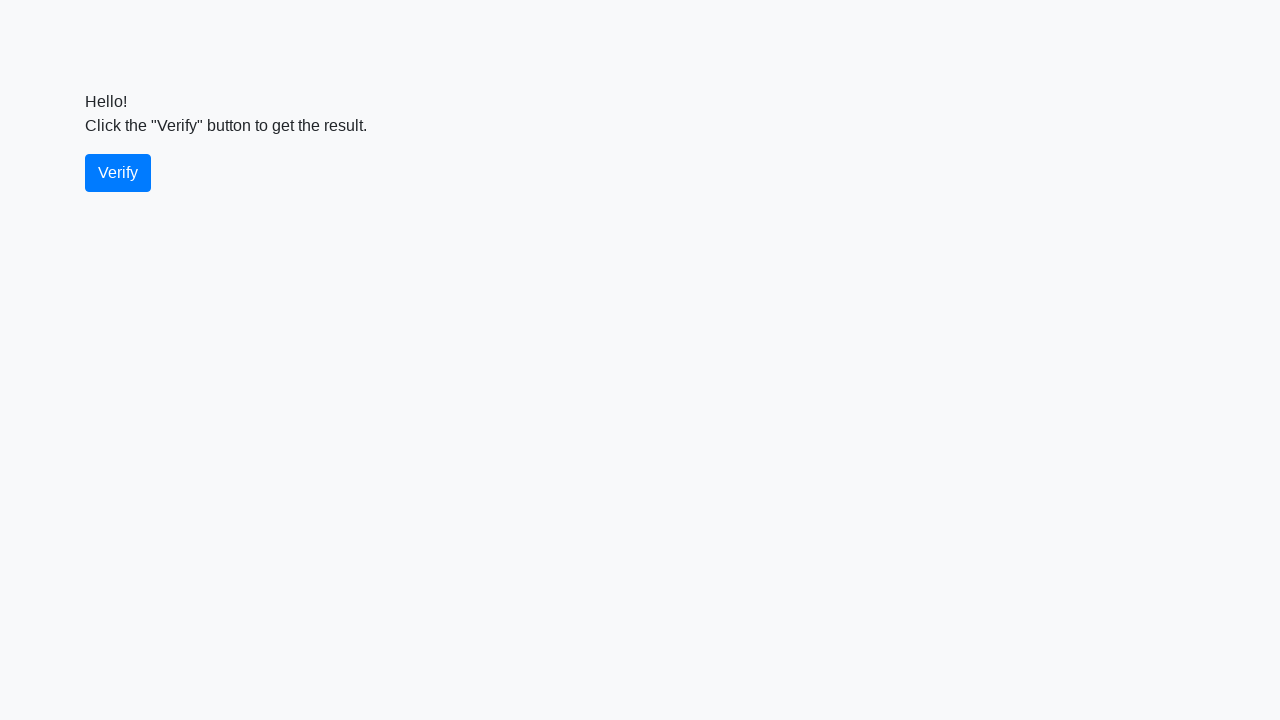

Waited for verify button to become visible
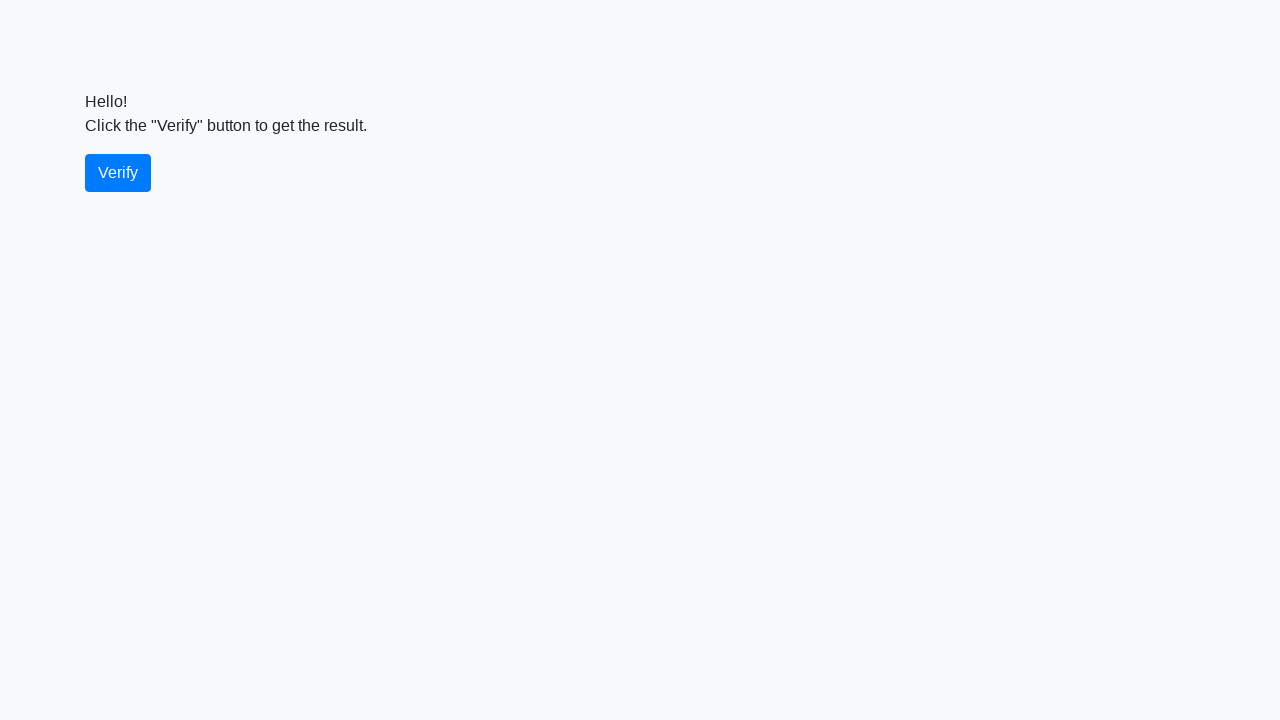

Clicked the verify button at (118, 173) on #verify
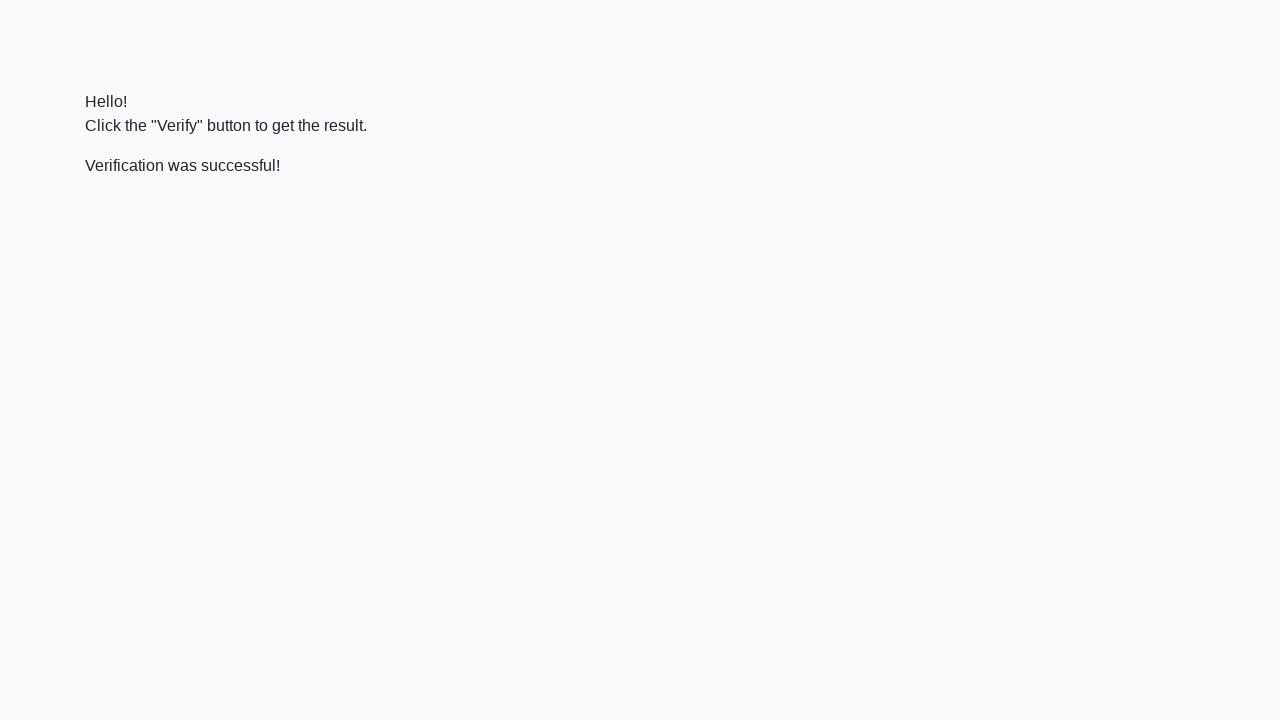

Located the verification message element
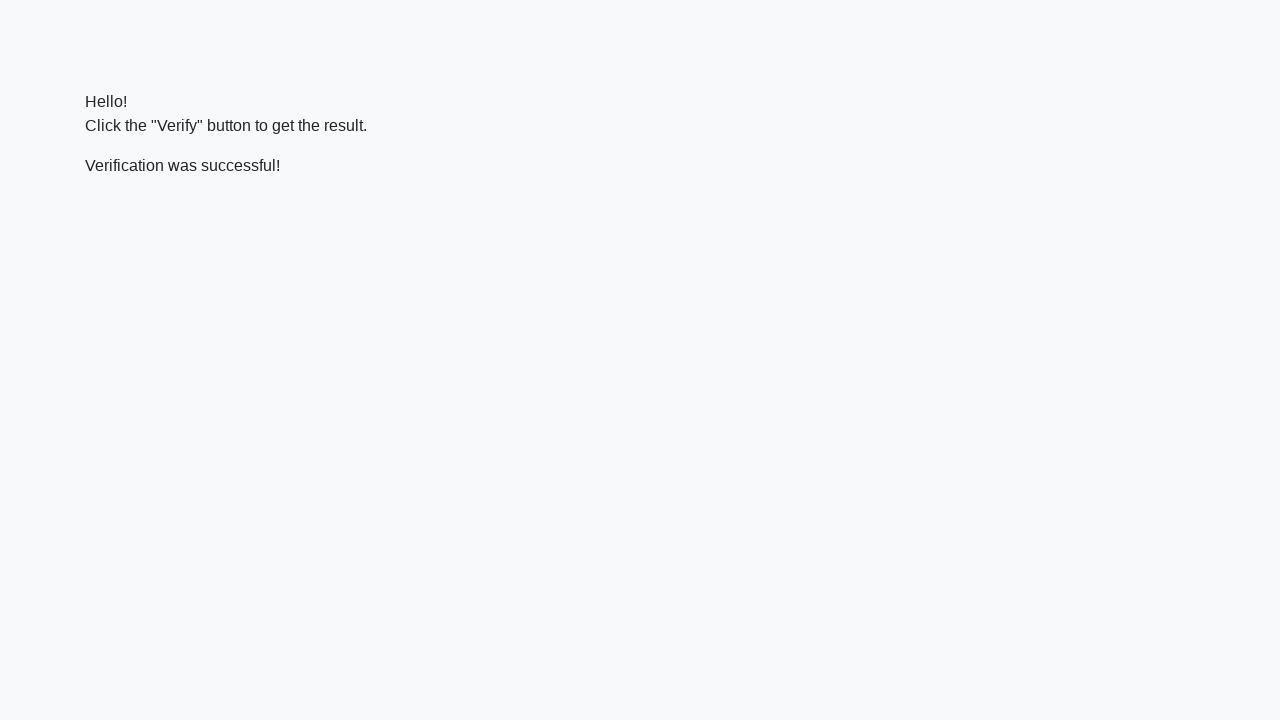

Waited for verify button to become disabled or hidden
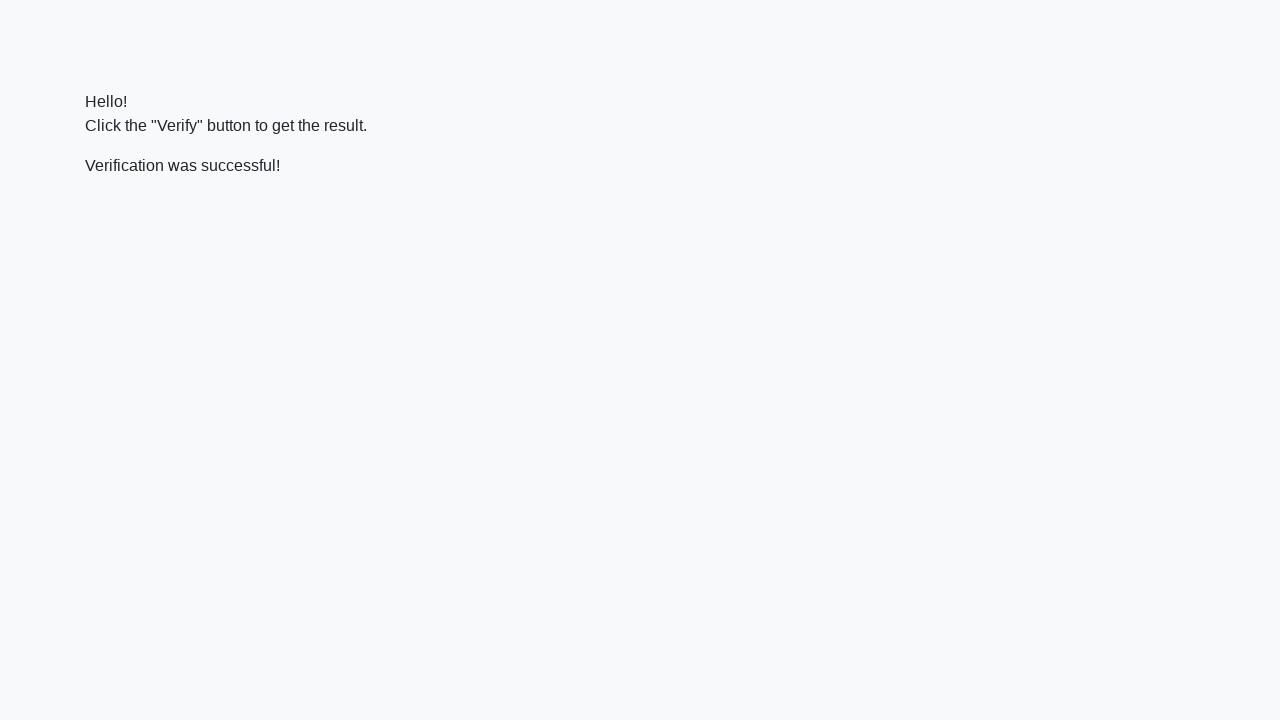

Verified that success message contains 'successful'
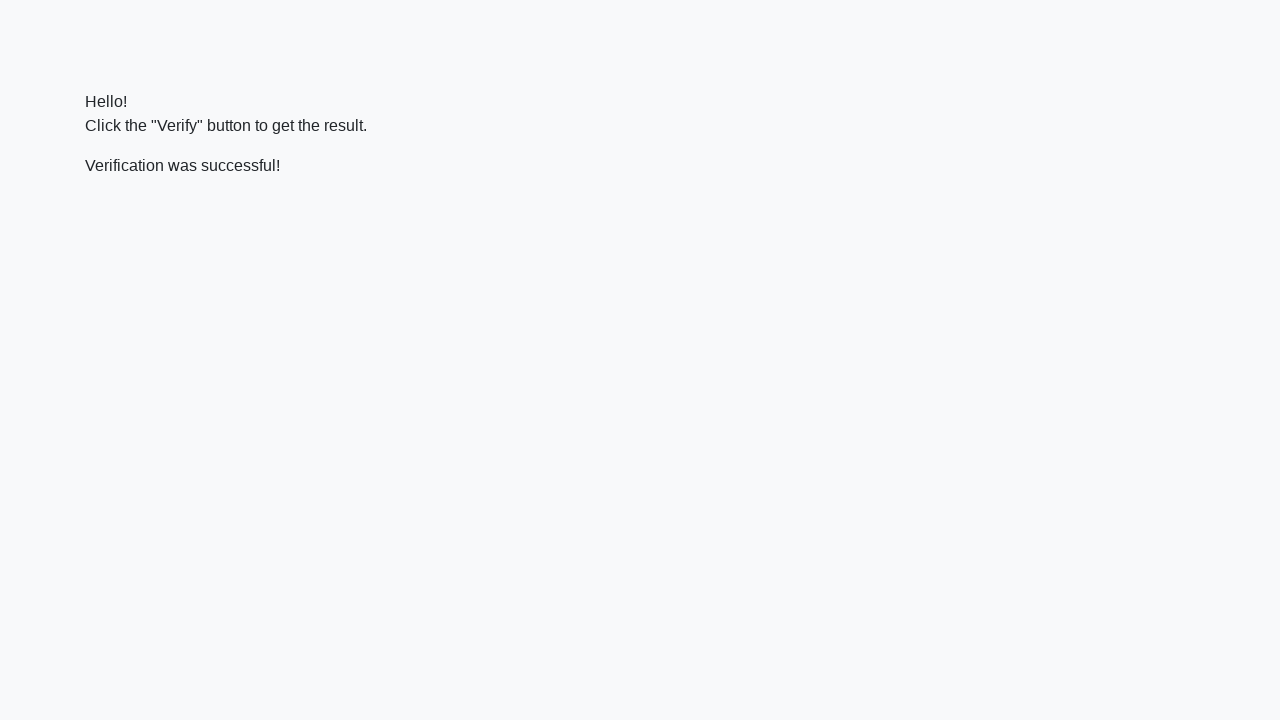

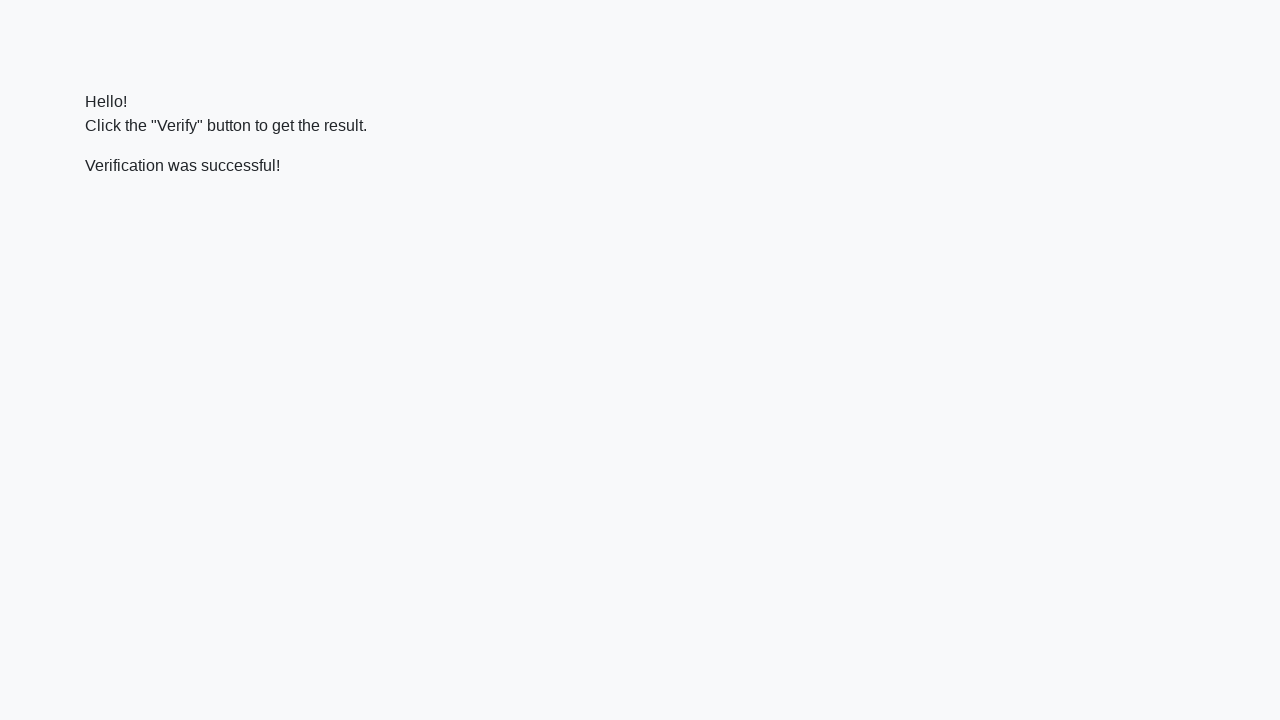